Tests add to cart functionality by finding a product page, configuring quantity if available, clicking add to cart, and verifying success through cart indicators or navigating to cart page.

Starting URL: https://gangrunprinting.com

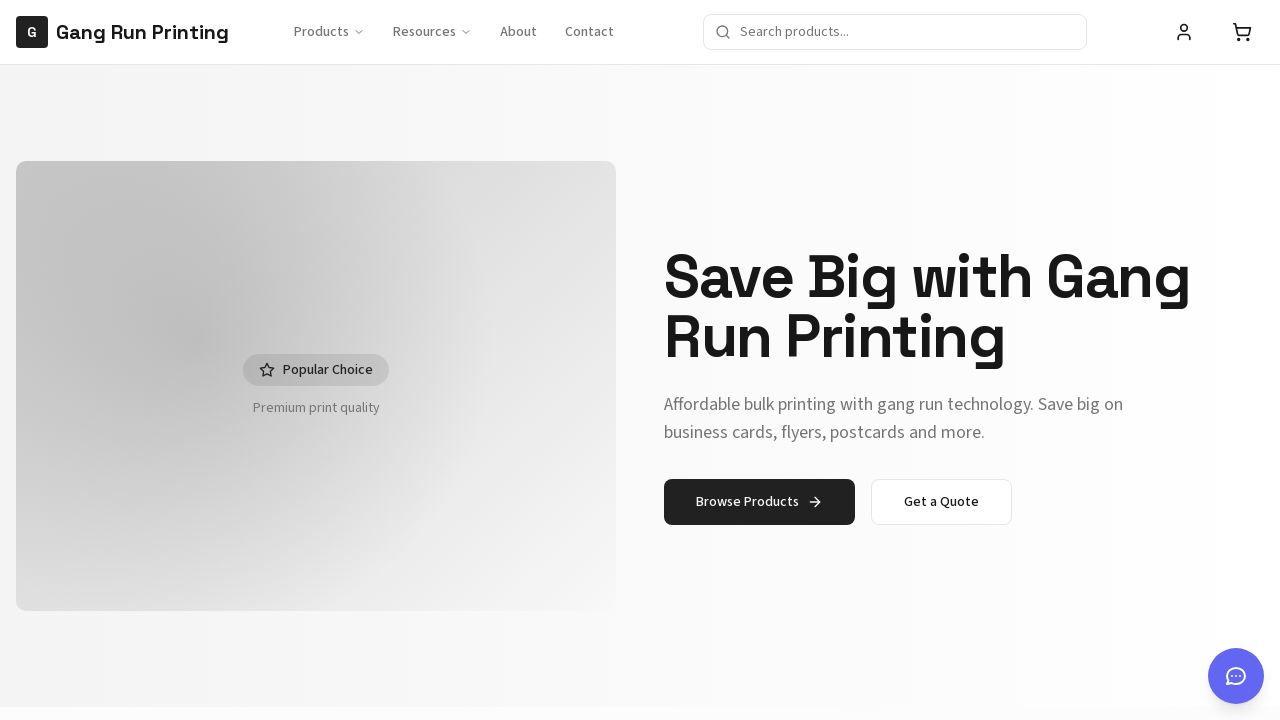

Navigated to product page: premium-business-cards-test
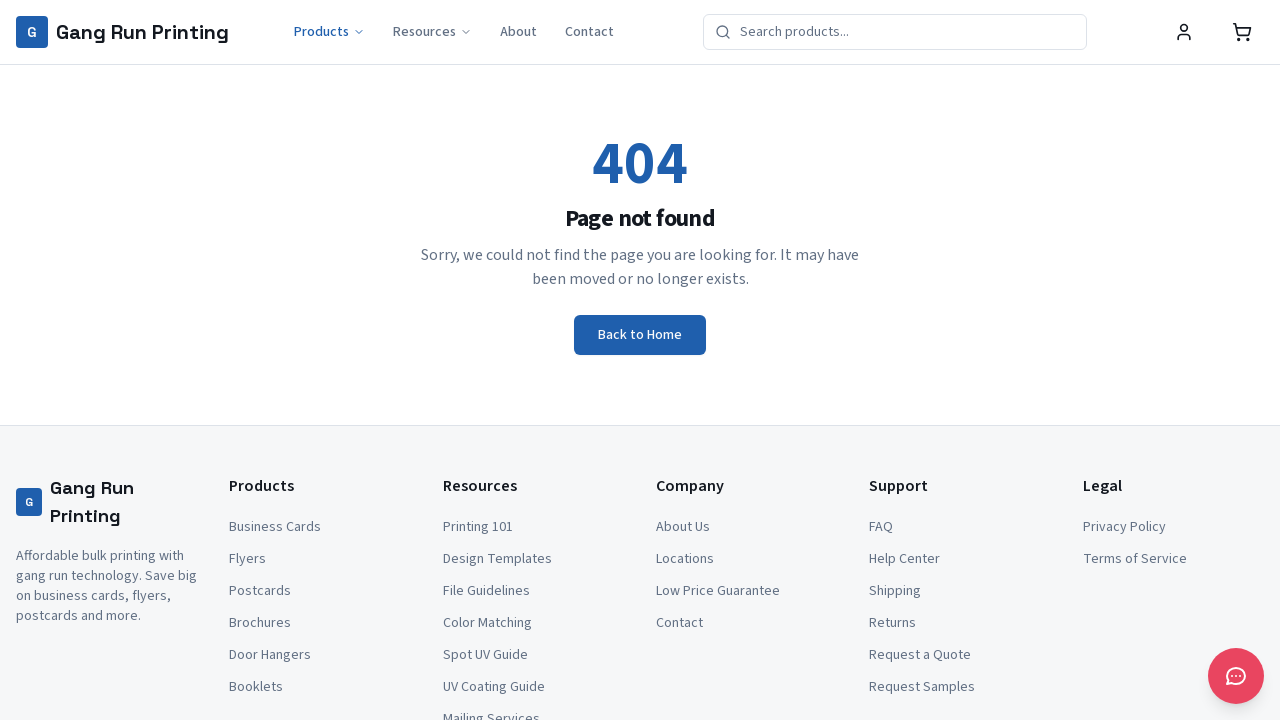

Waited for network idle on product page
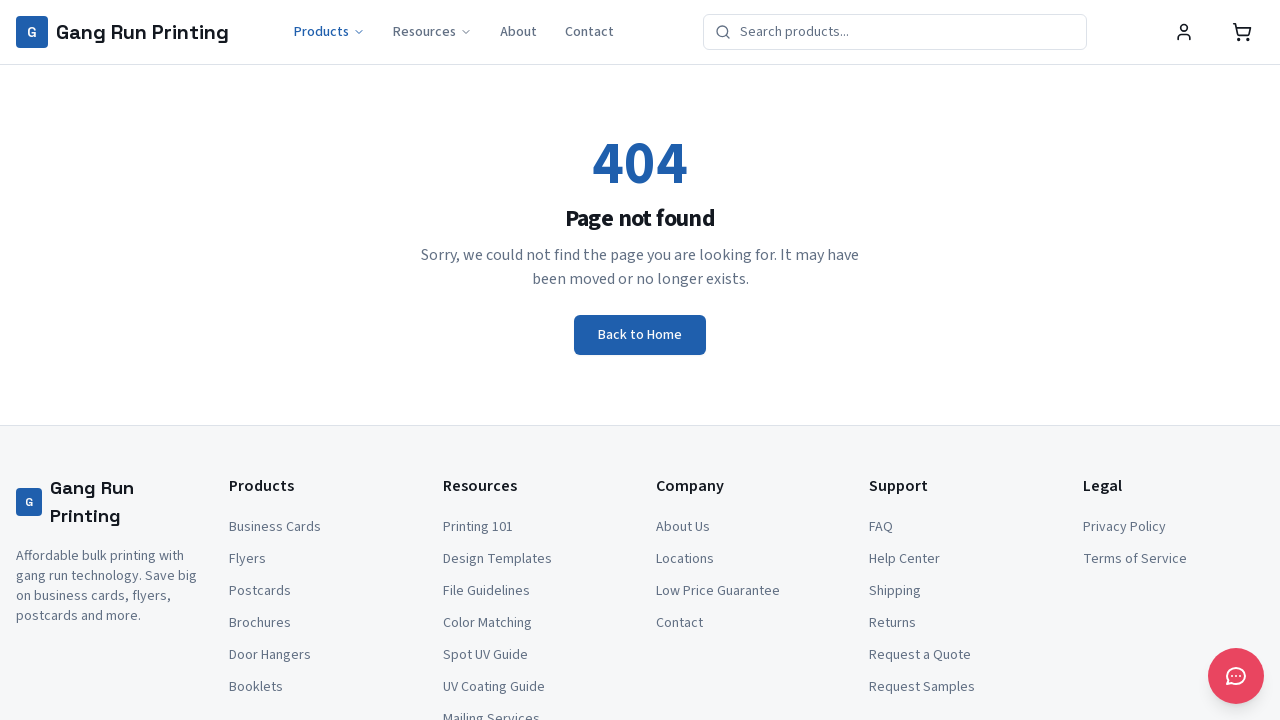

Waited 2 seconds for page to fully load
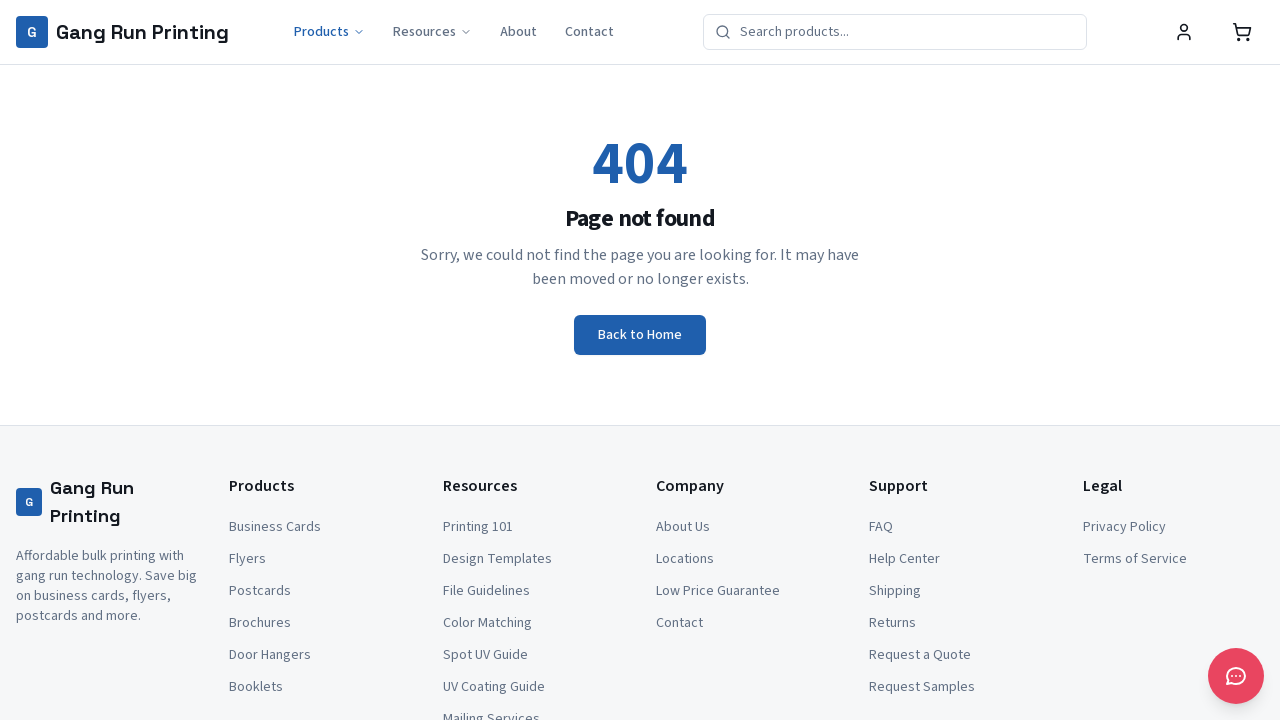

Located add to cart button elements
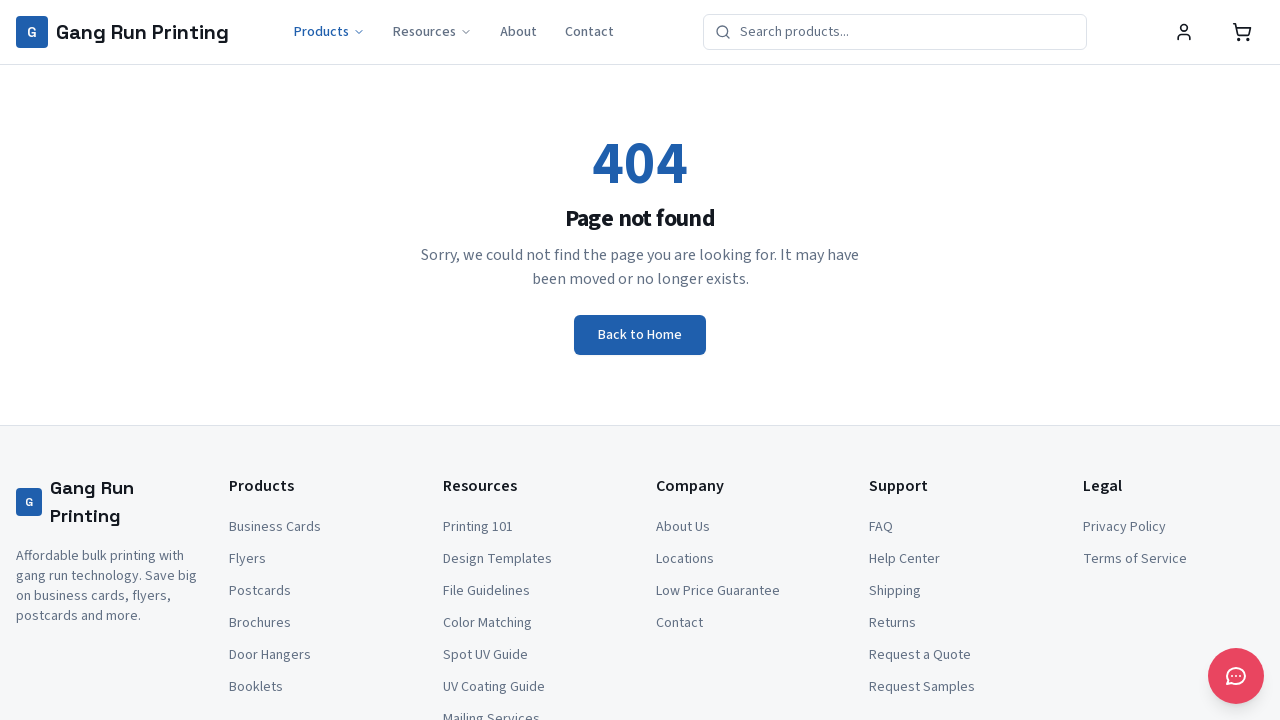

Navigated to product page: premium-business-cards-with-image
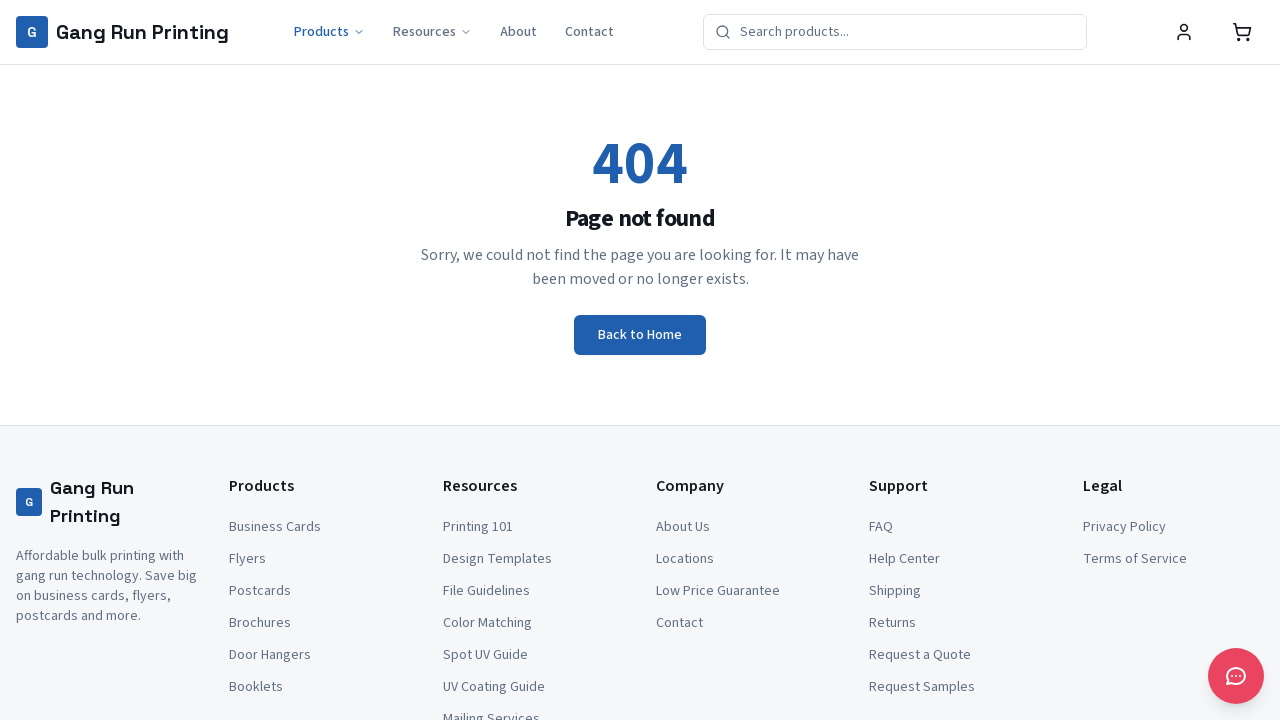

Waited for network idle on product page
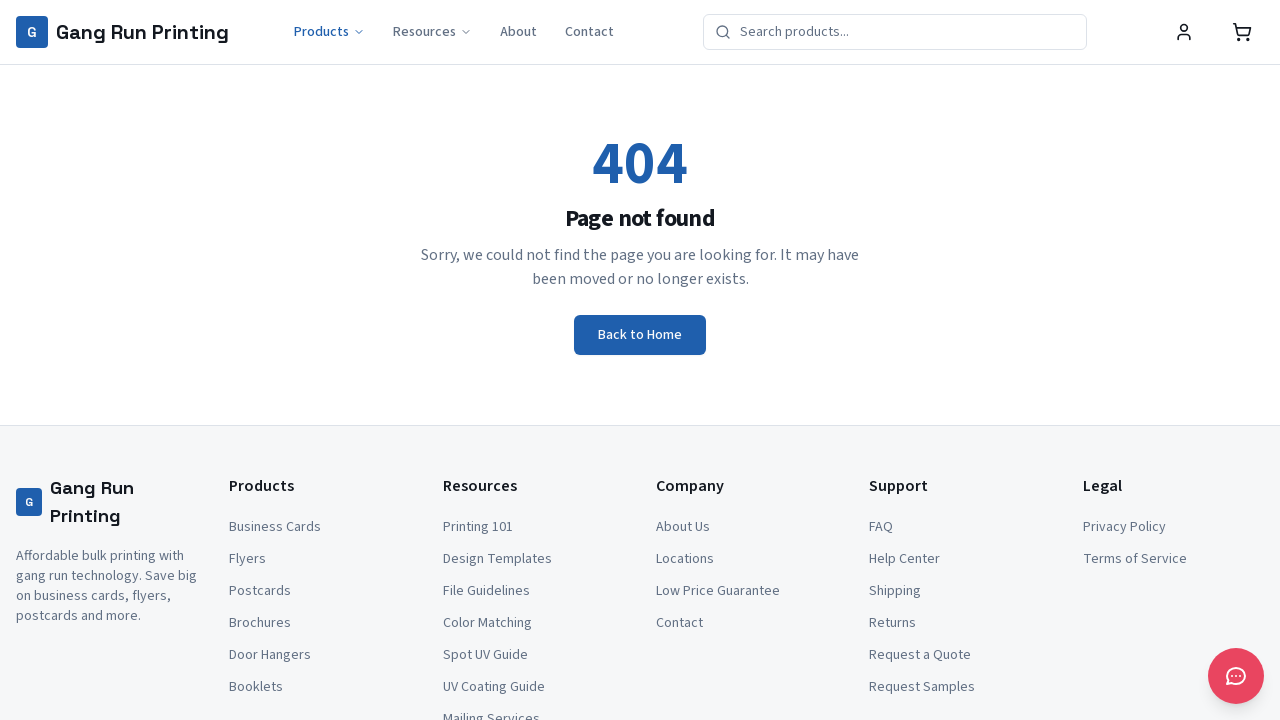

Waited 2 seconds for page to fully load
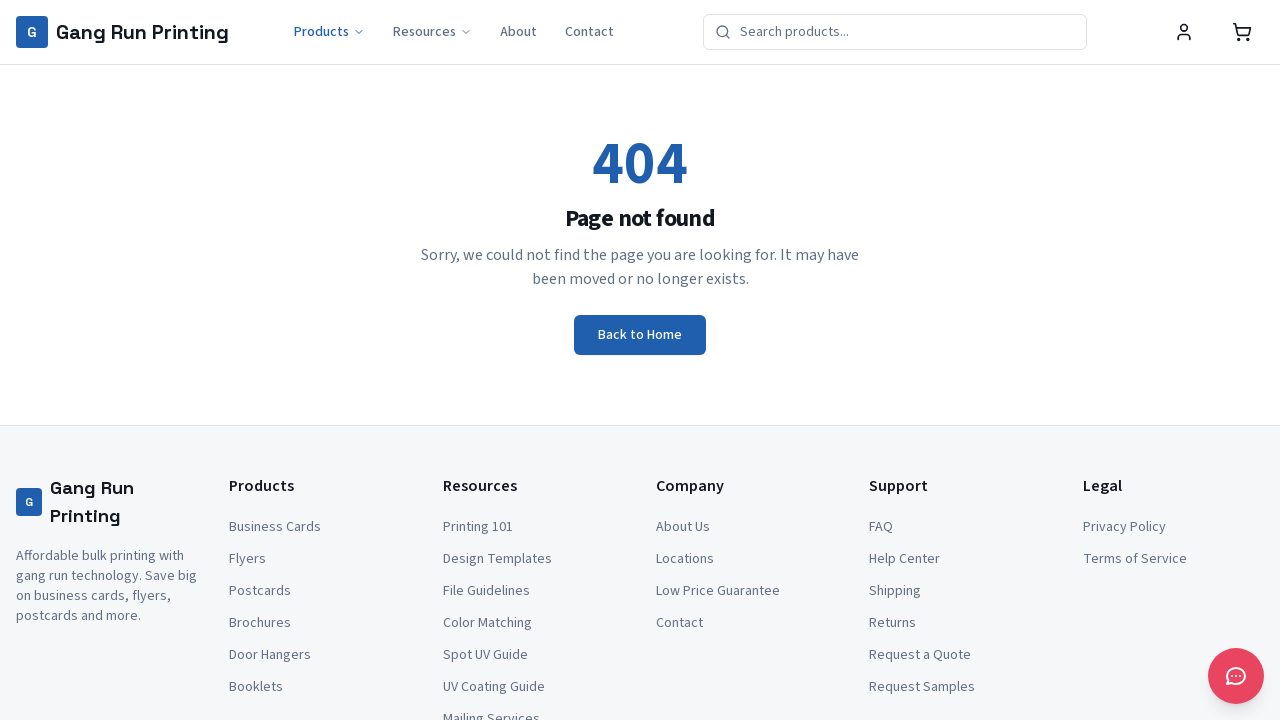

Located add to cart button elements
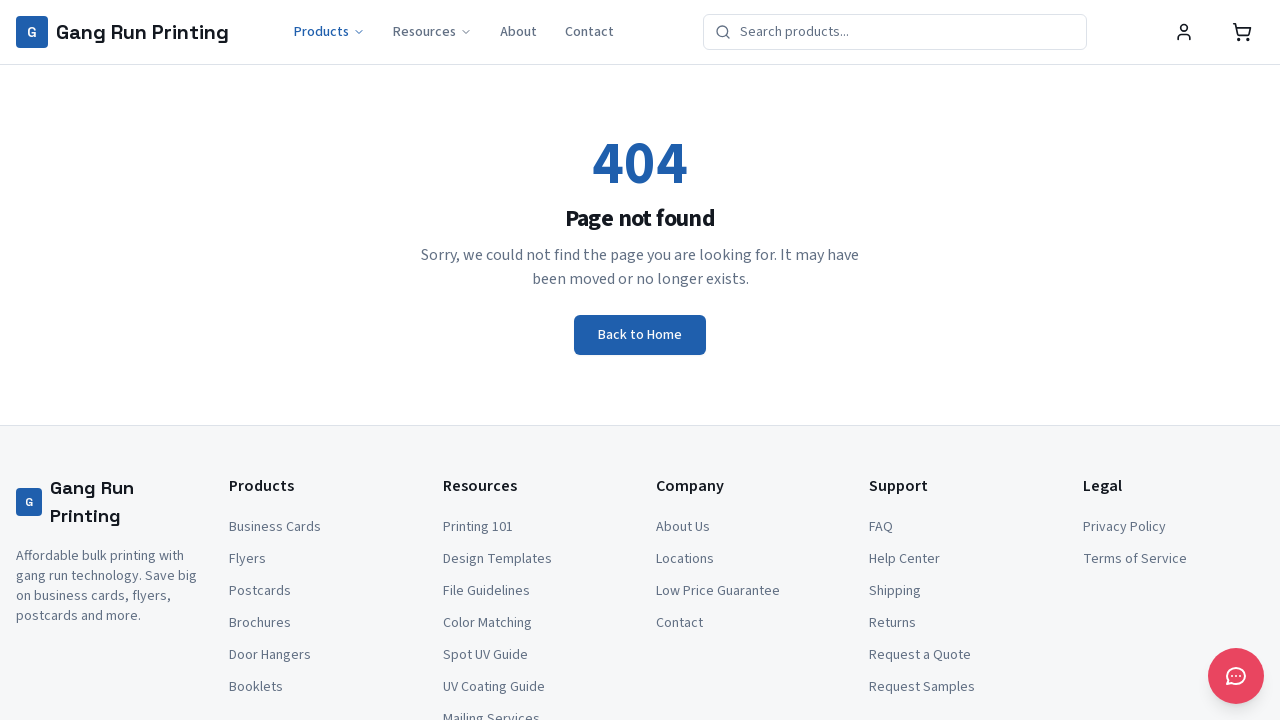

Navigated to product page: marketing-flyer-with-design
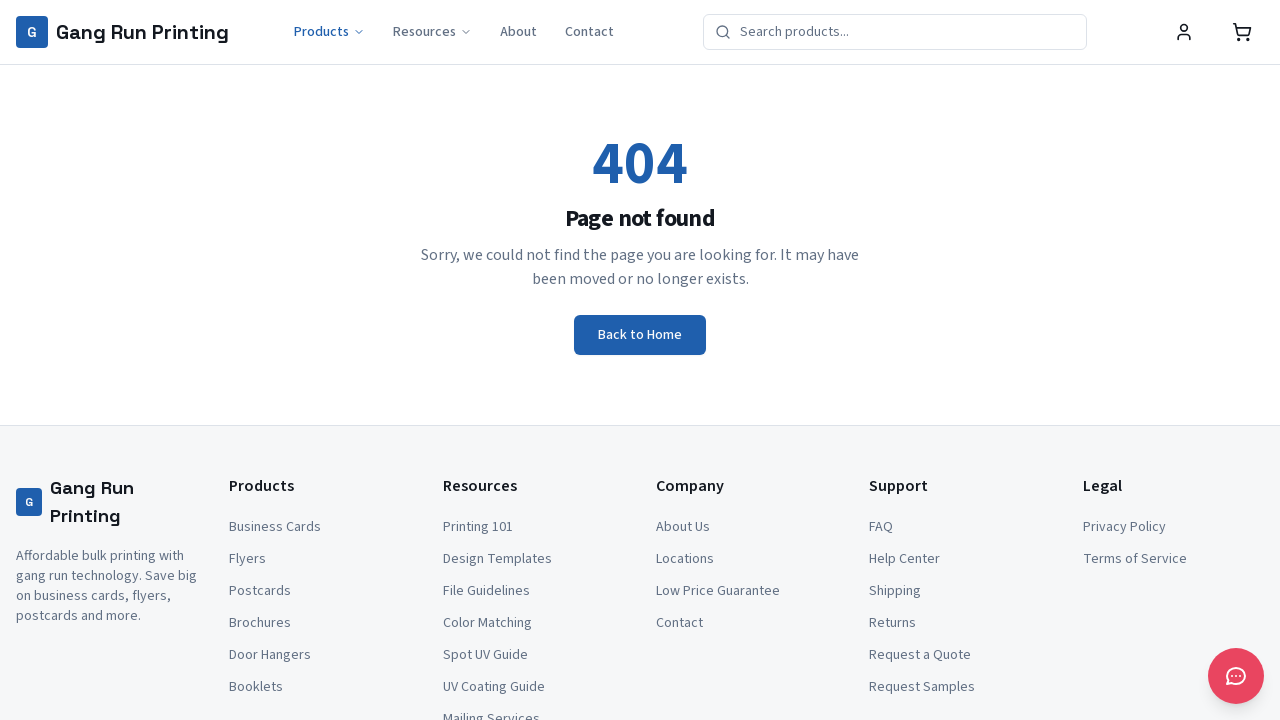

Waited for network idle on product page
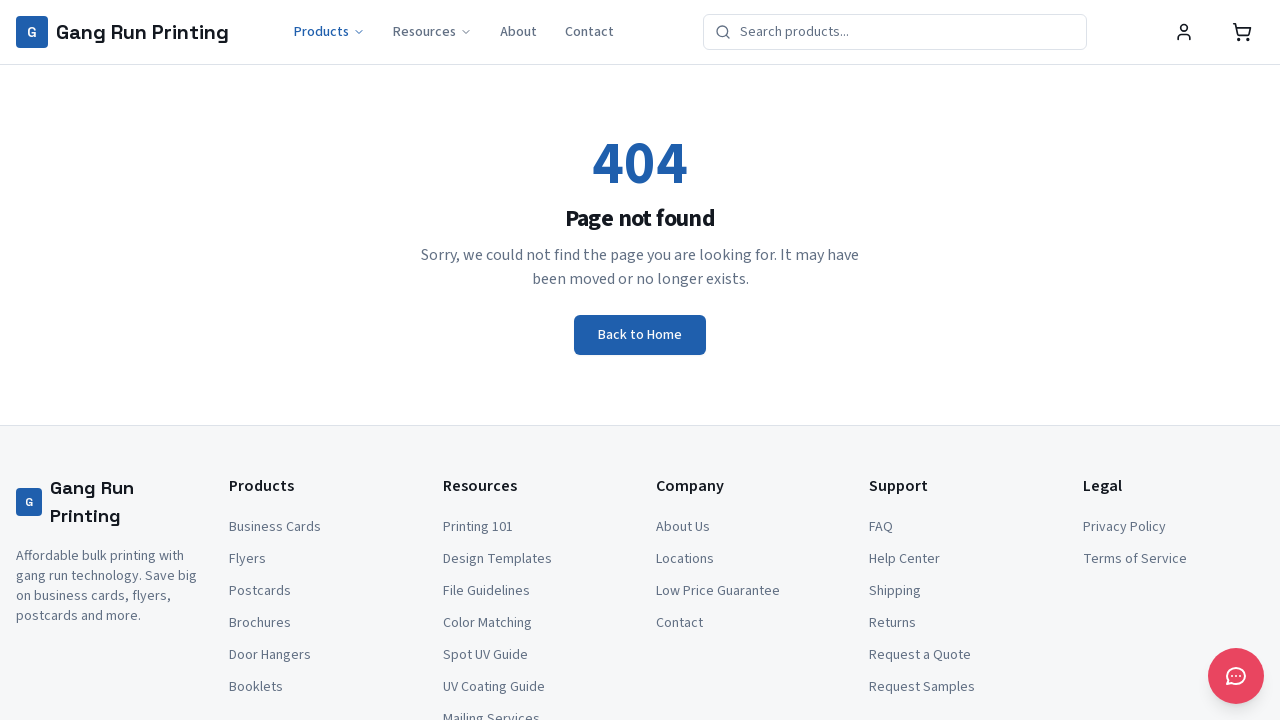

Waited 2 seconds for page to fully load
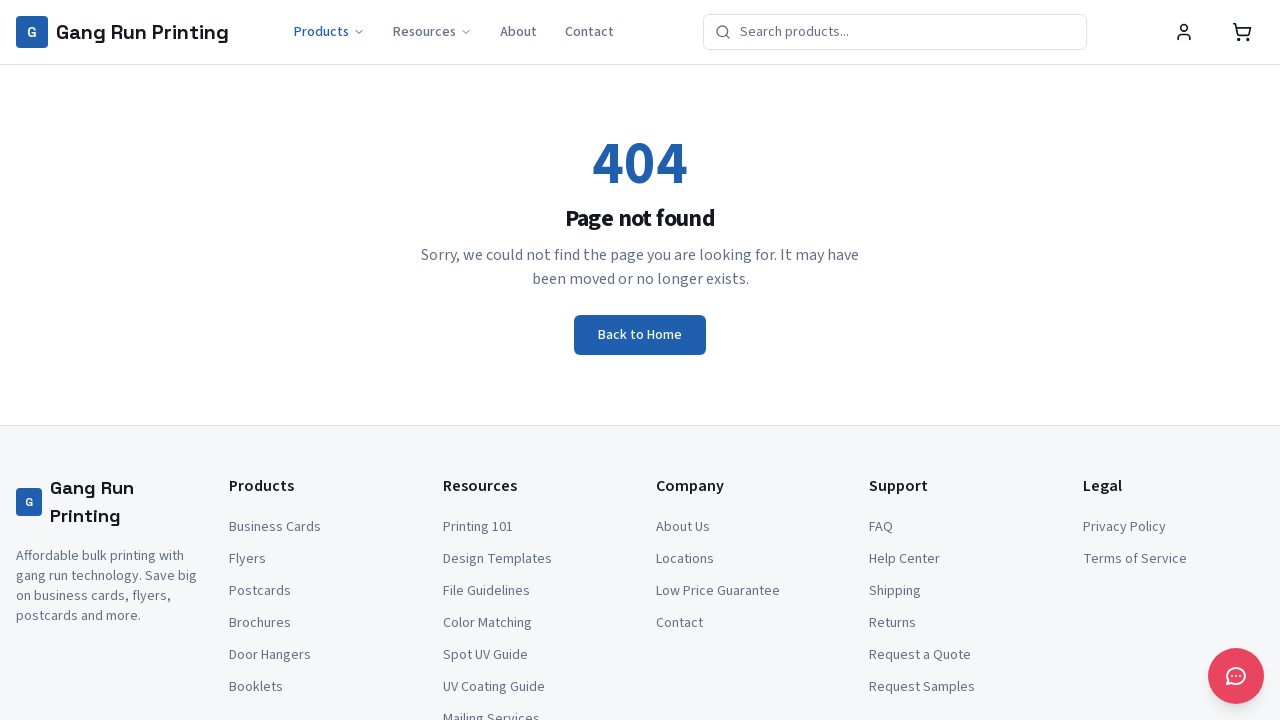

Located add to cart button elements
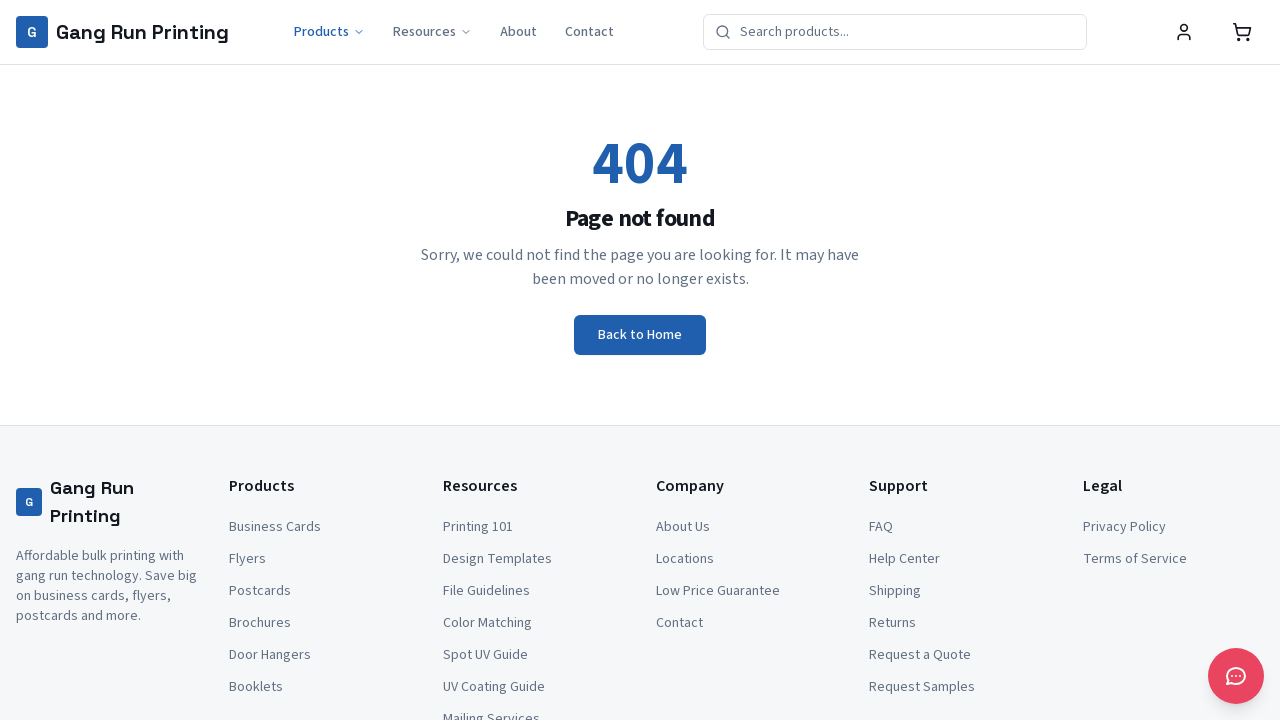

Navigated to product page: large-format-poster
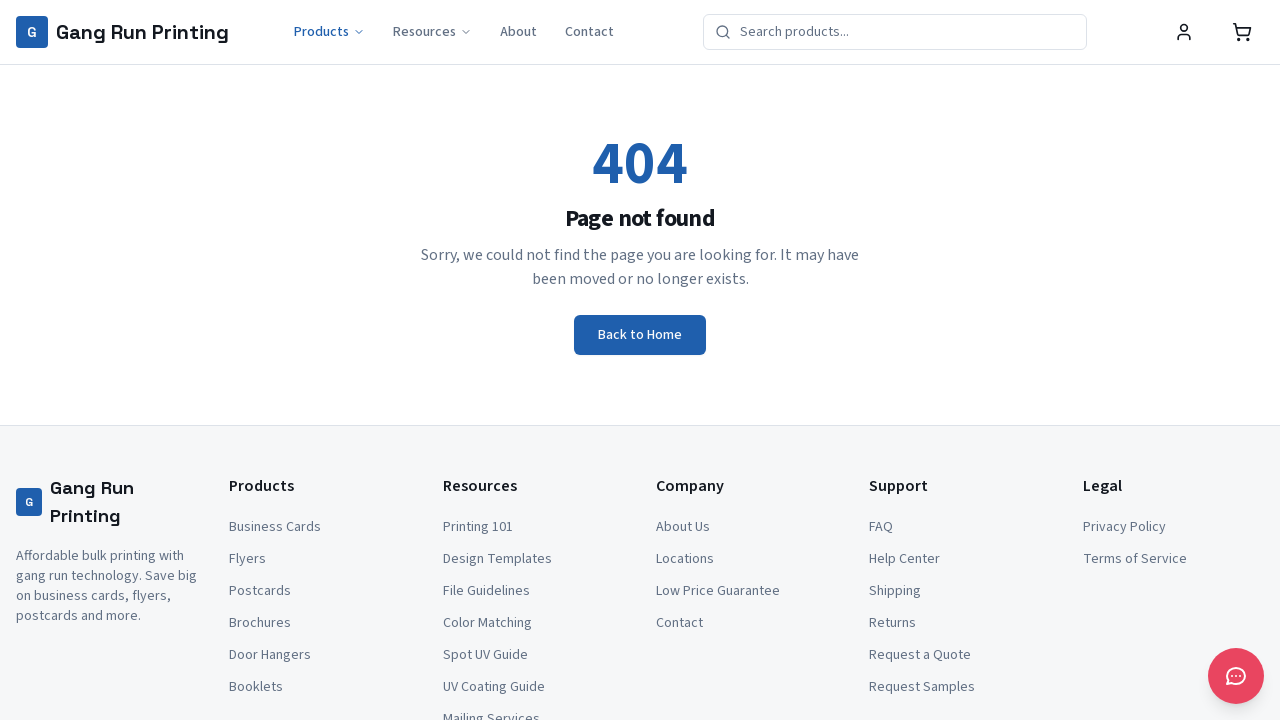

Waited for network idle on product page
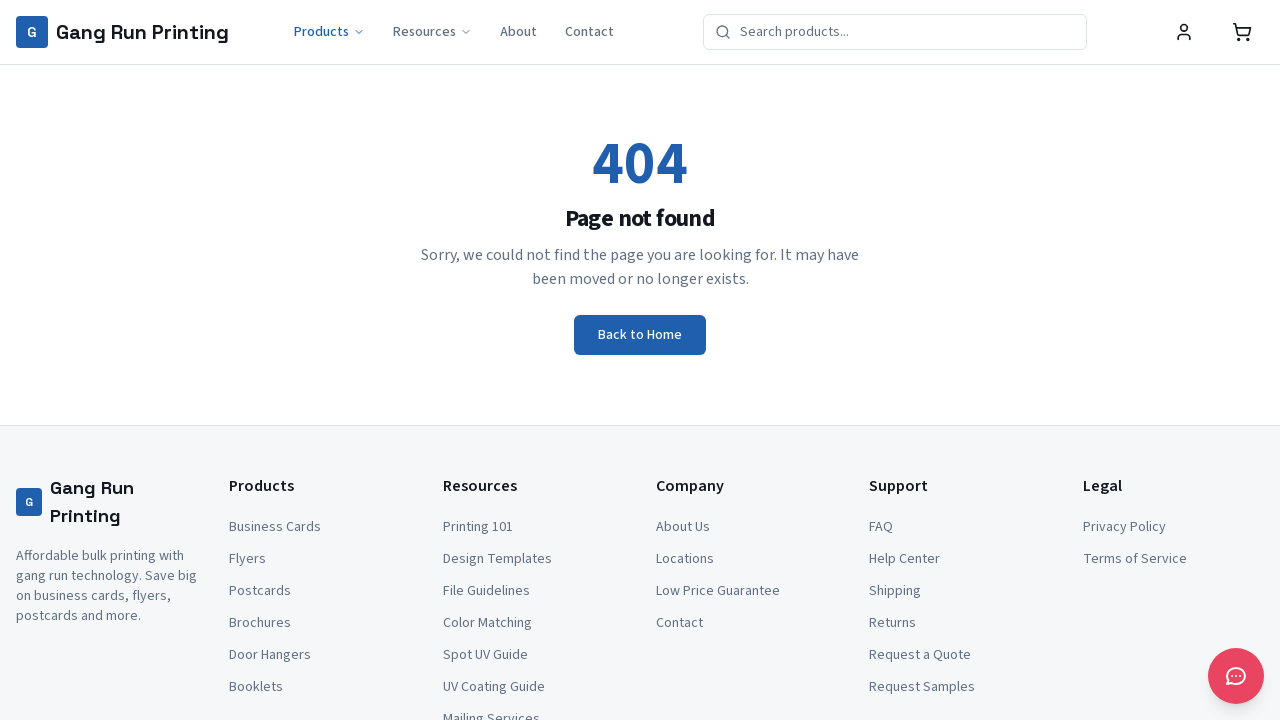

Waited 2 seconds for page to fully load
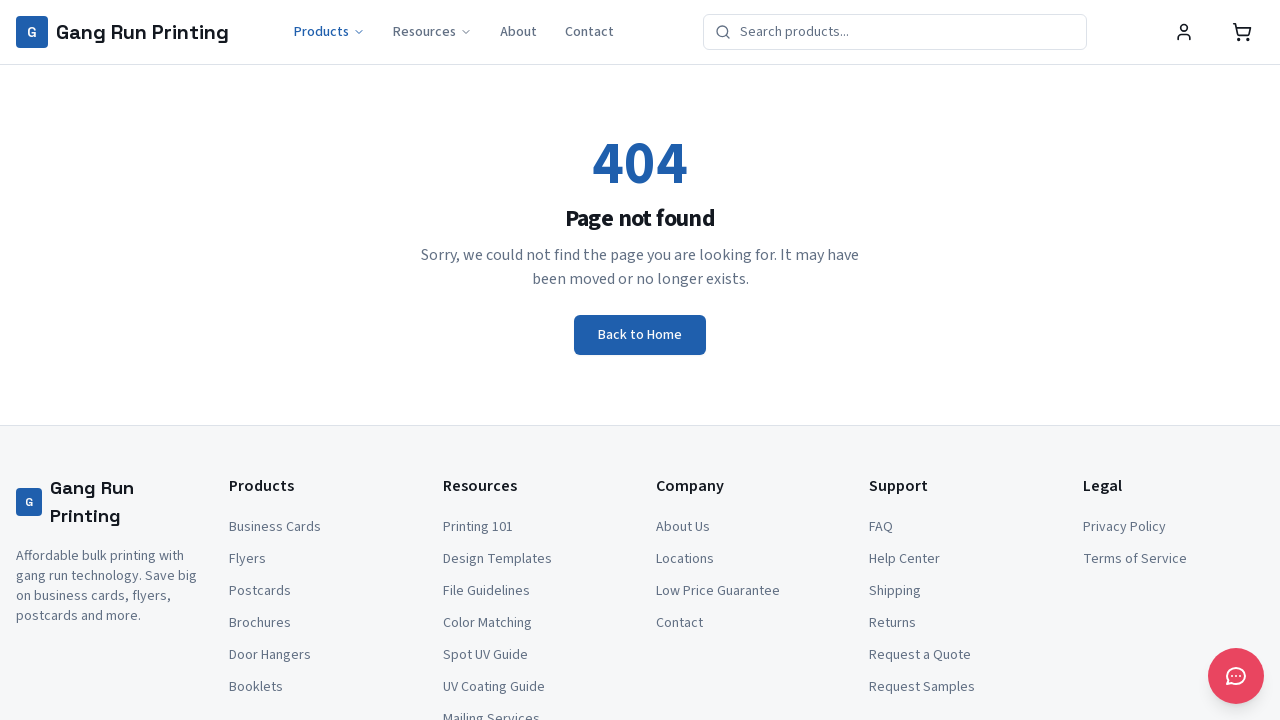

Located add to cart button elements
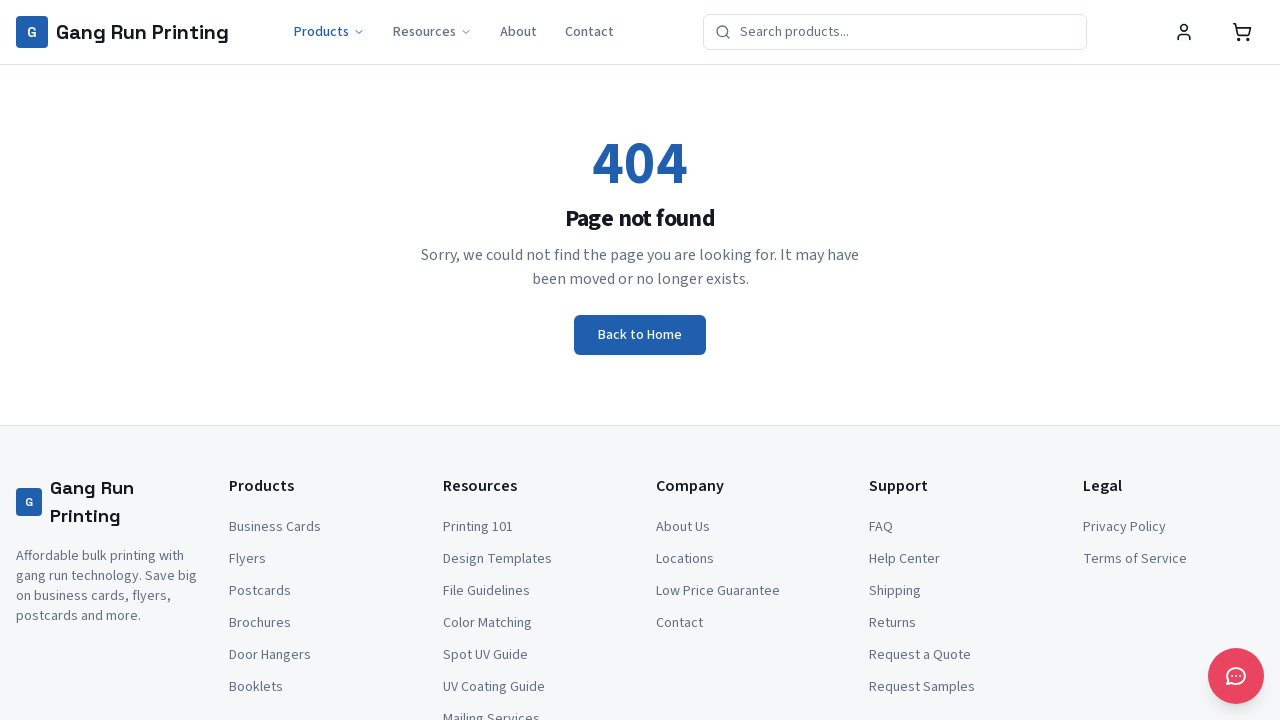

Navigated to product page: deluxe-premium-business-cards-complete-package
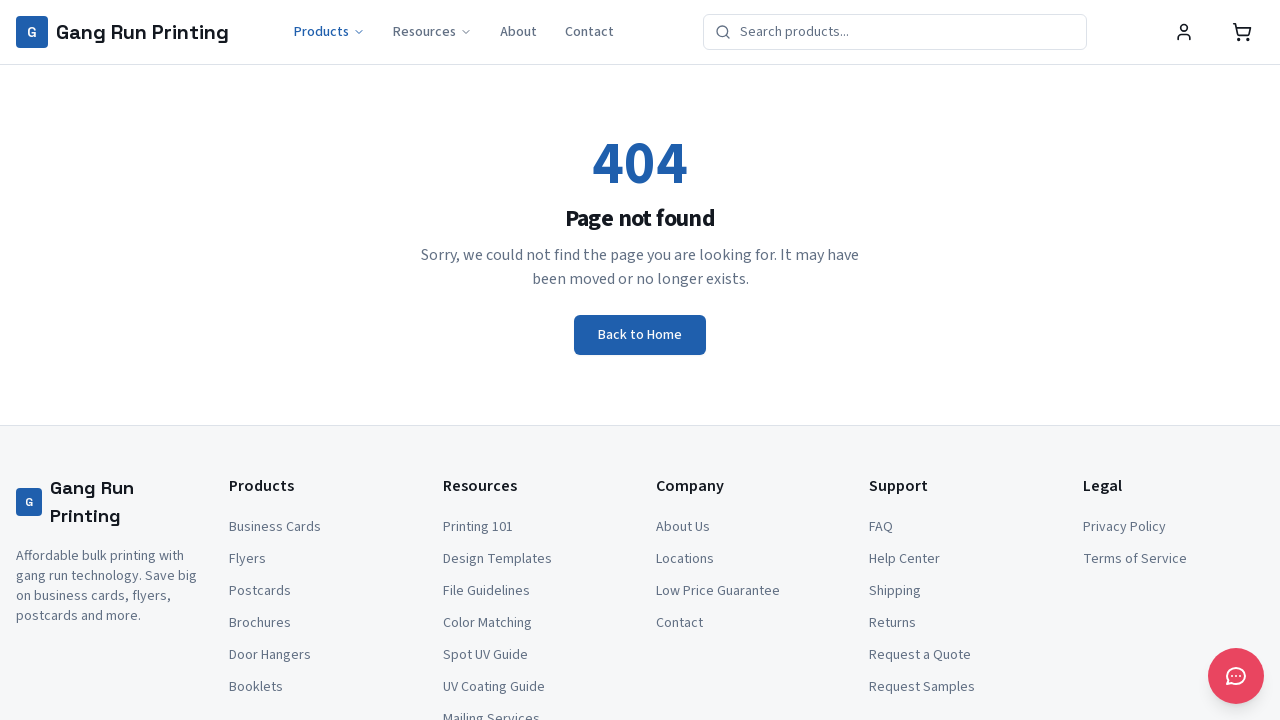

Waited for network idle on product page
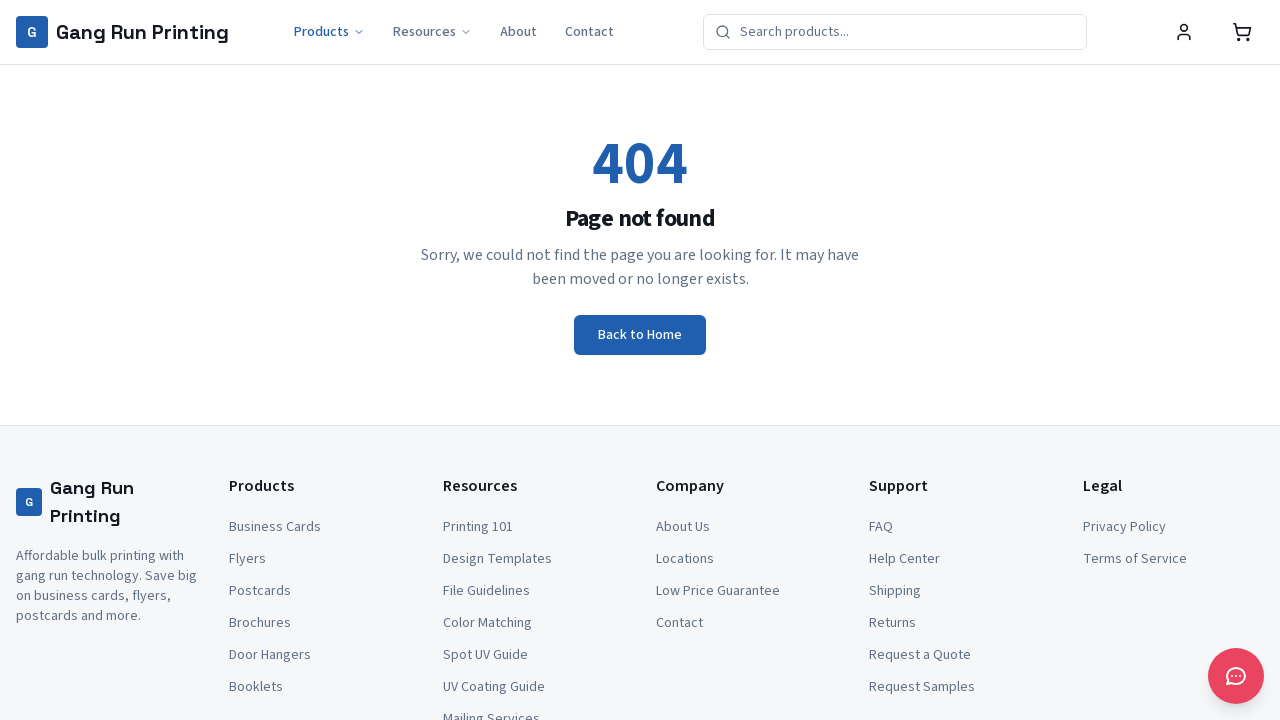

Waited 2 seconds for page to fully load
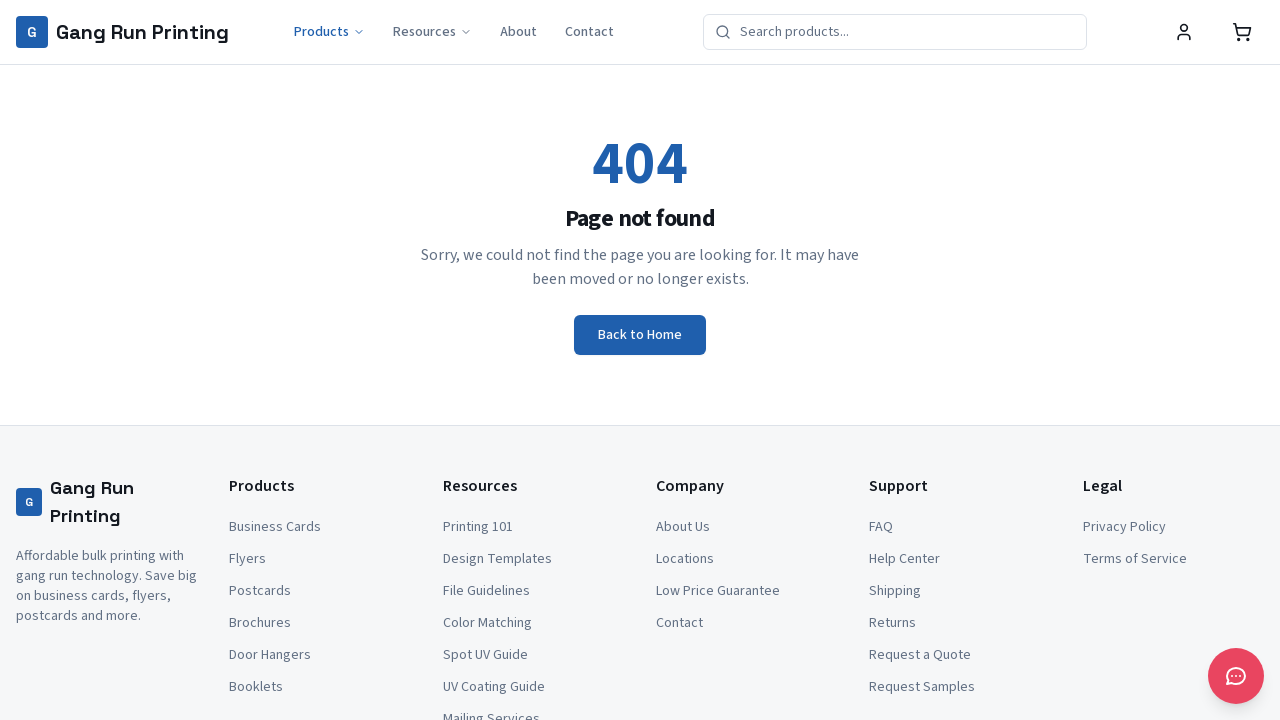

Located add to cart button elements
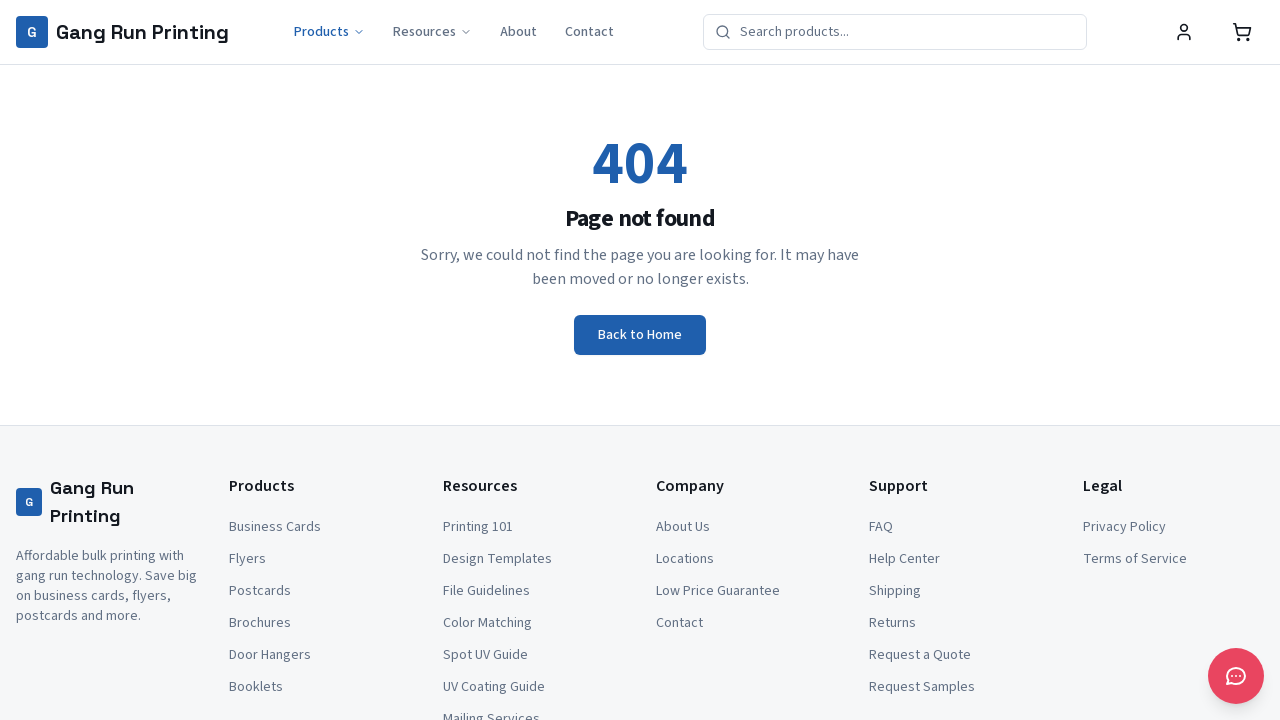

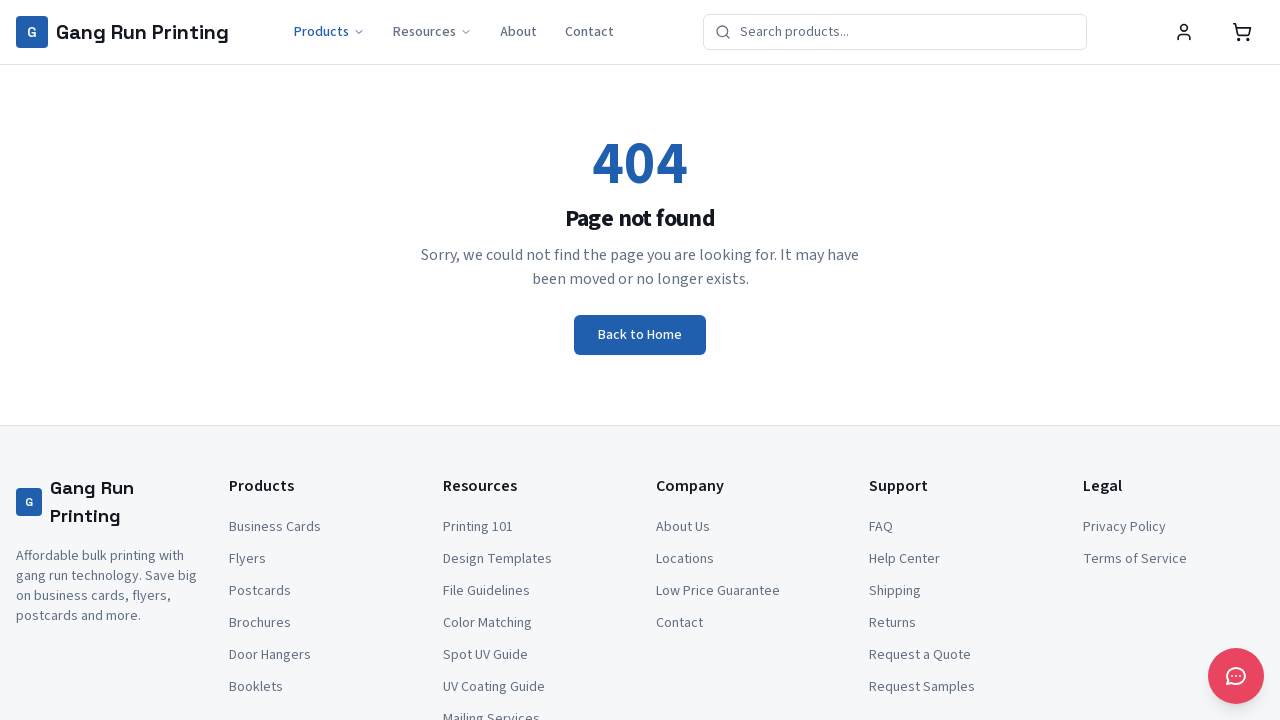